Searches for "Rice" in a product table by sorting the first column and paginating through results until found, then retrieves its price

Starting URL: https://rahulshettyacademy.com/seleniumPractise/#/offers

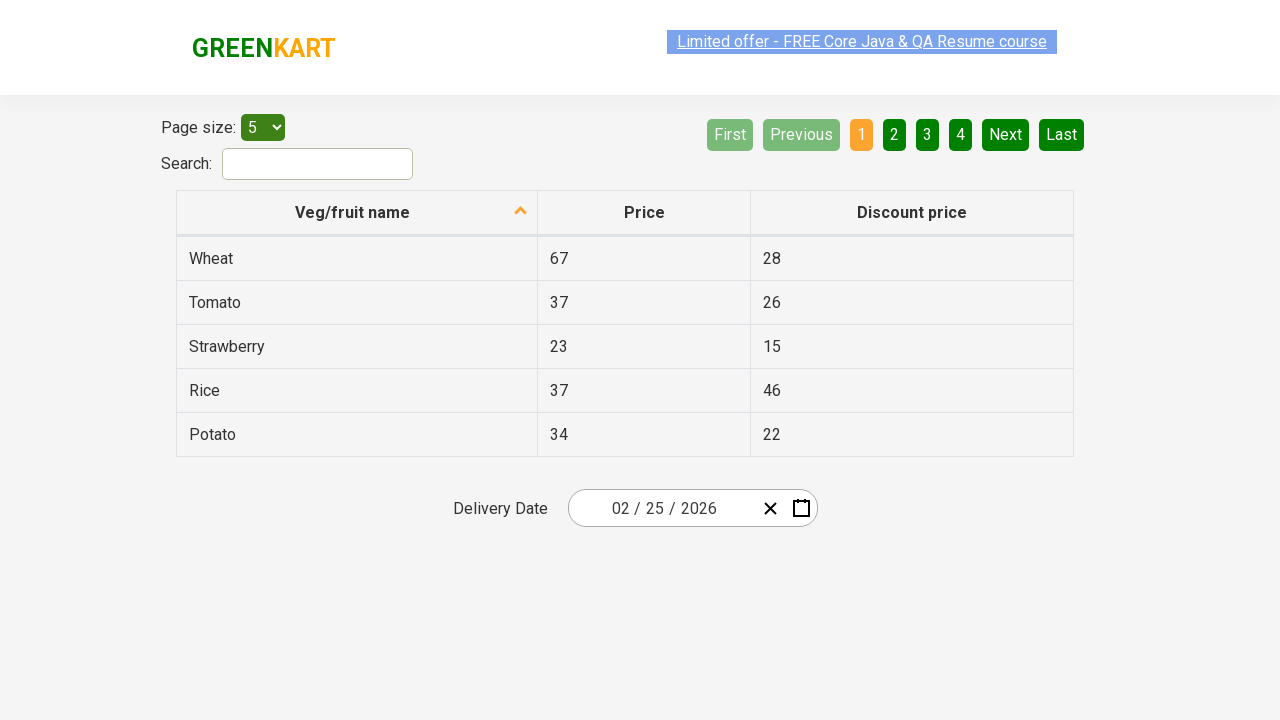

Clicked first column header to sort products at (357, 213) on xpath=//tr/th[1]
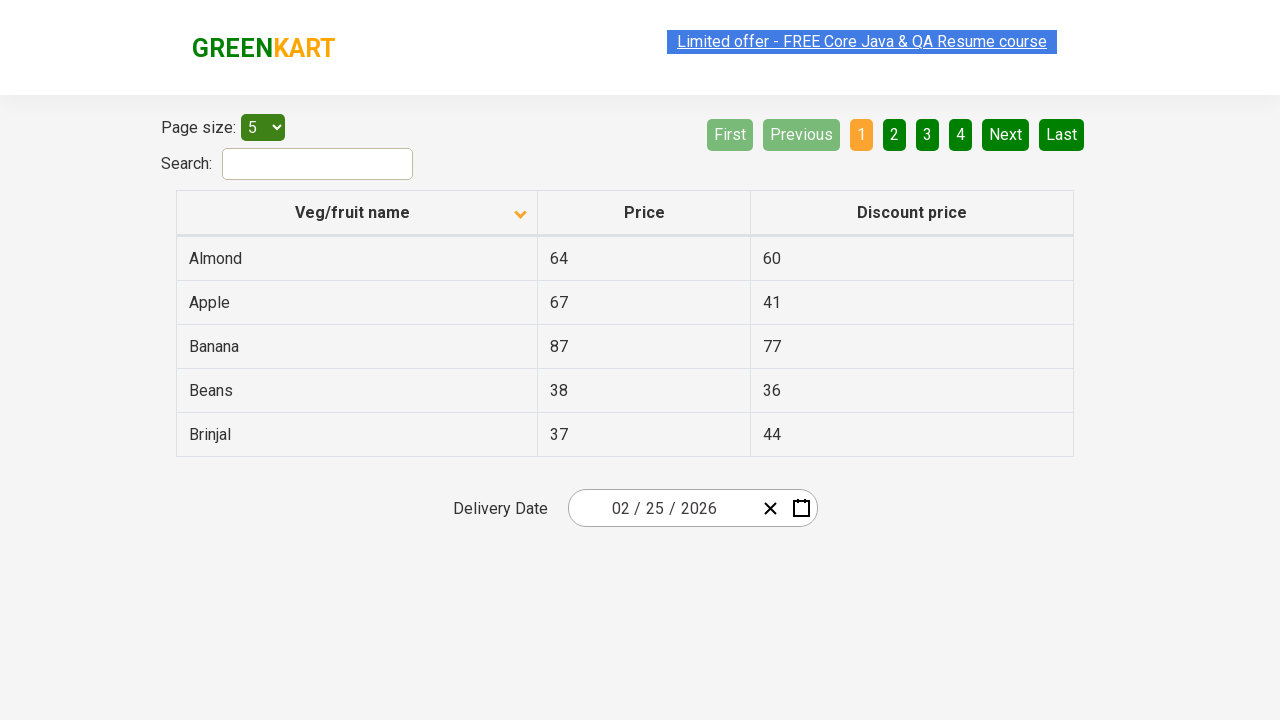

Retrieved all product names from first column
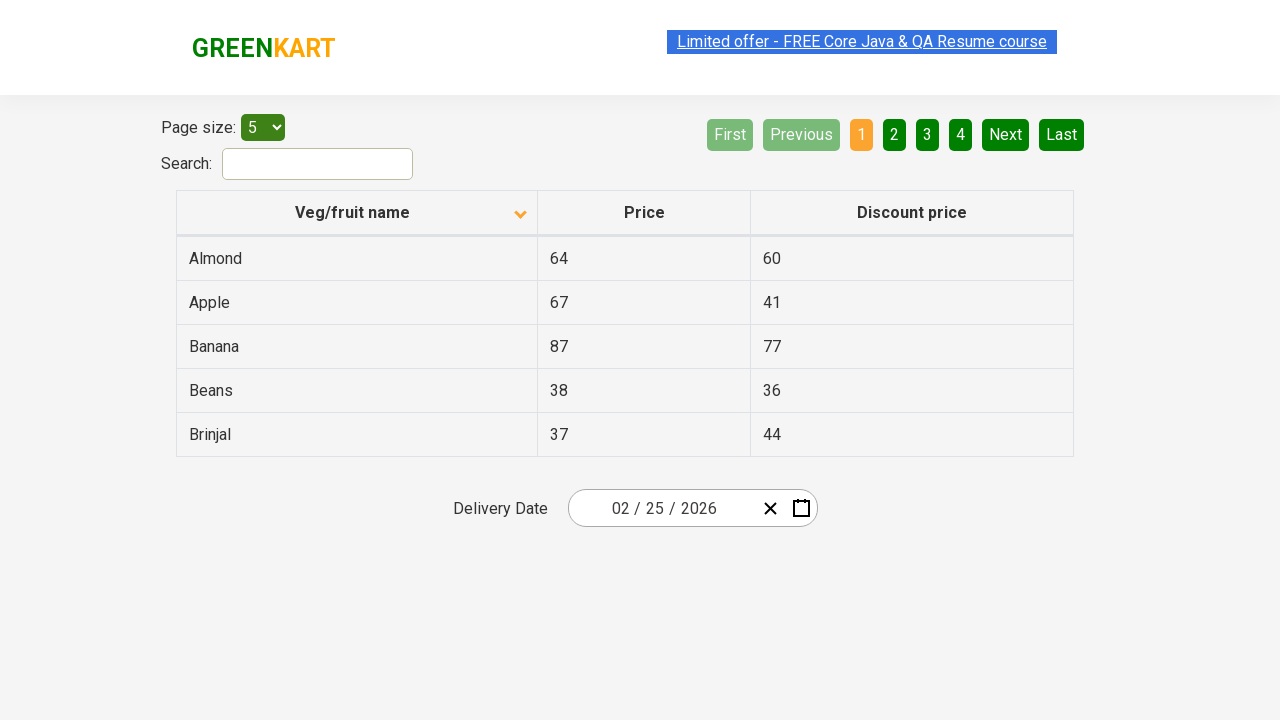

Clicked 'Next' button to load next page of products at (1006, 134) on [aria-label='Next']
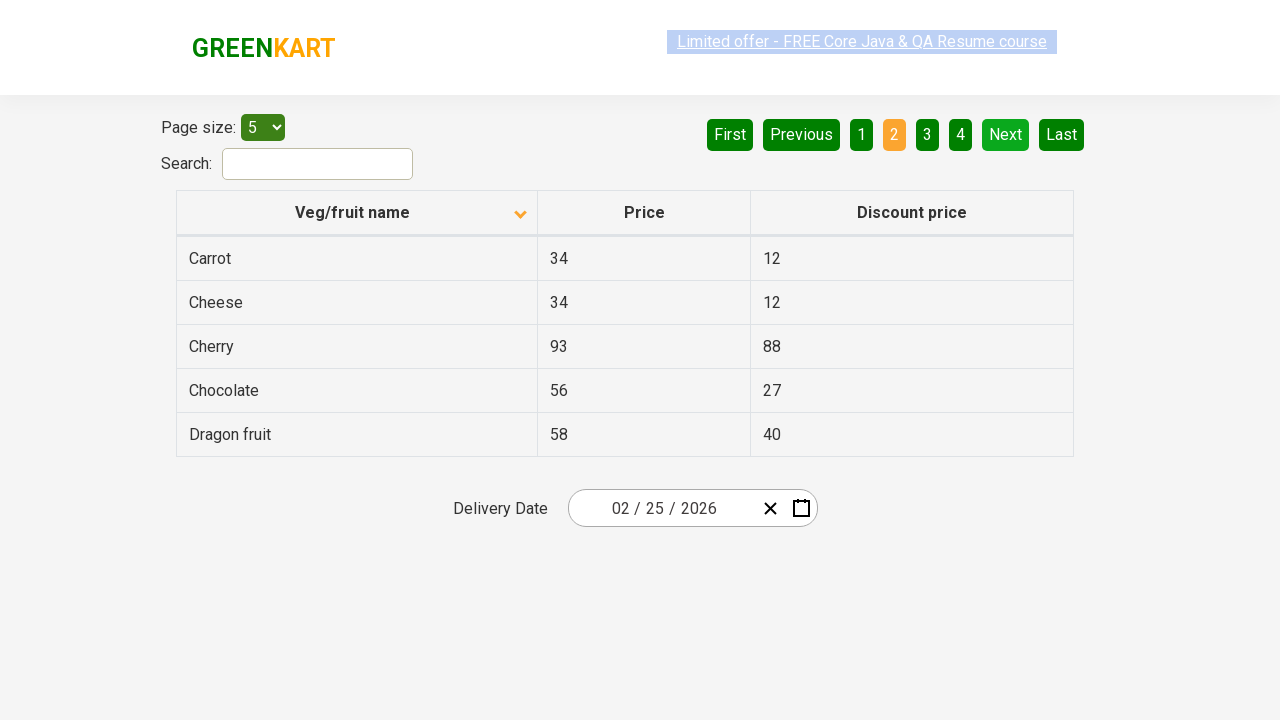

Waited for page to update after pagination
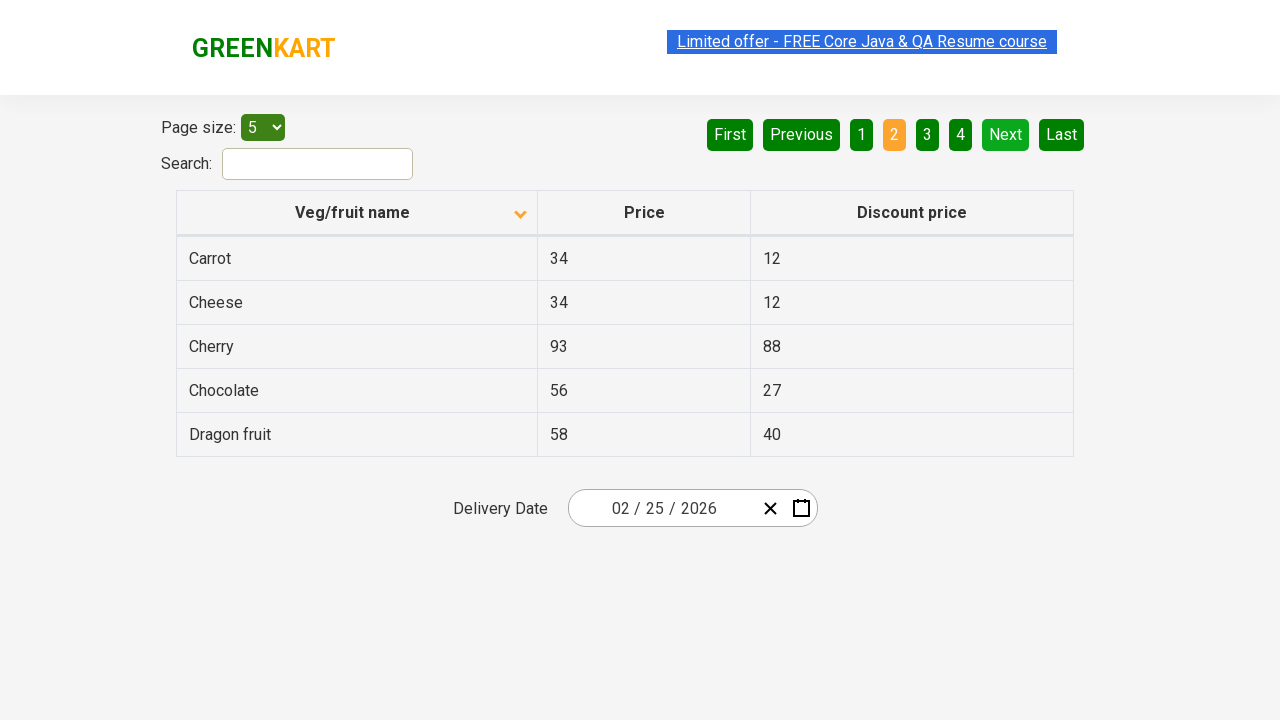

Retrieved all product names from first column
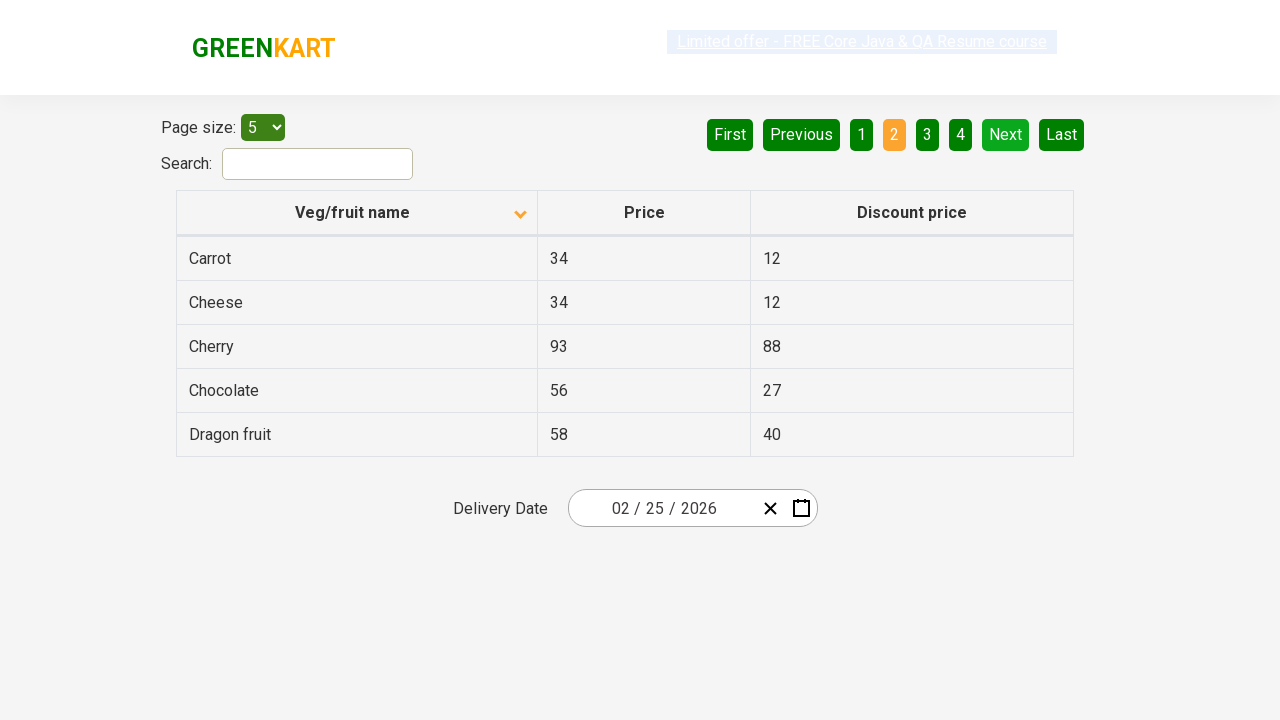

Clicked 'Next' button to load next page of products at (1006, 134) on [aria-label='Next']
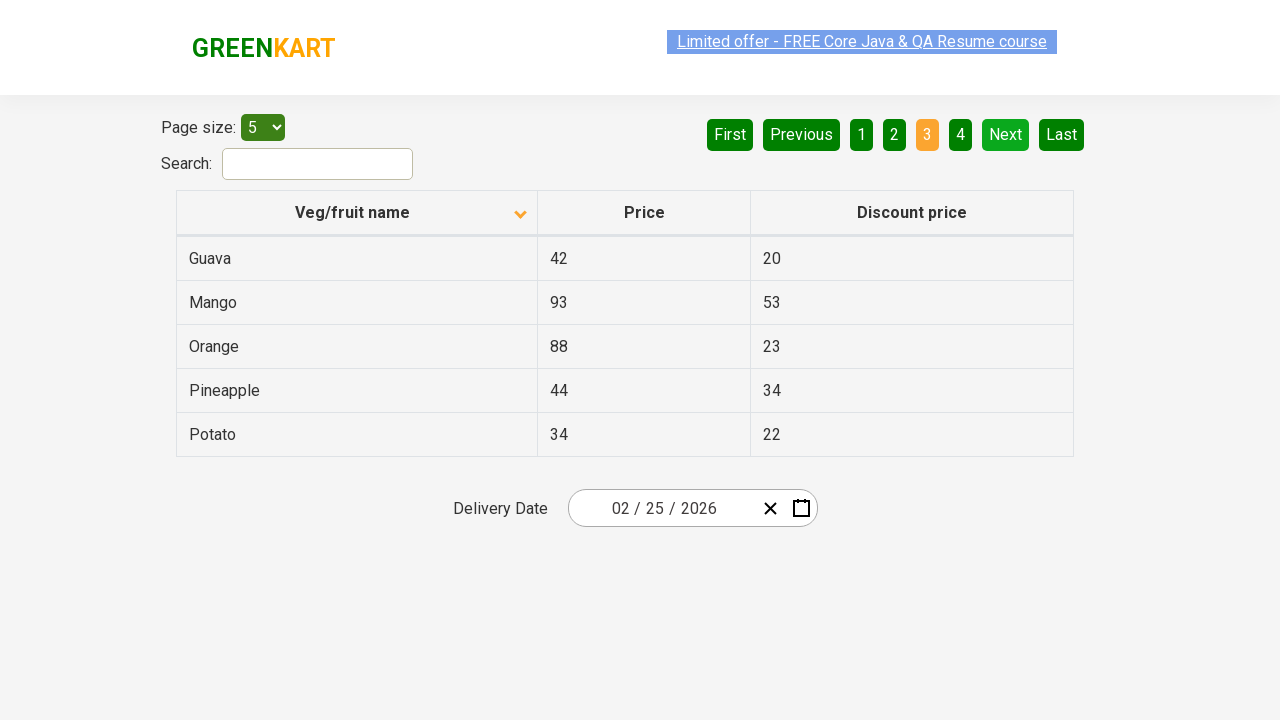

Waited for page to update after pagination
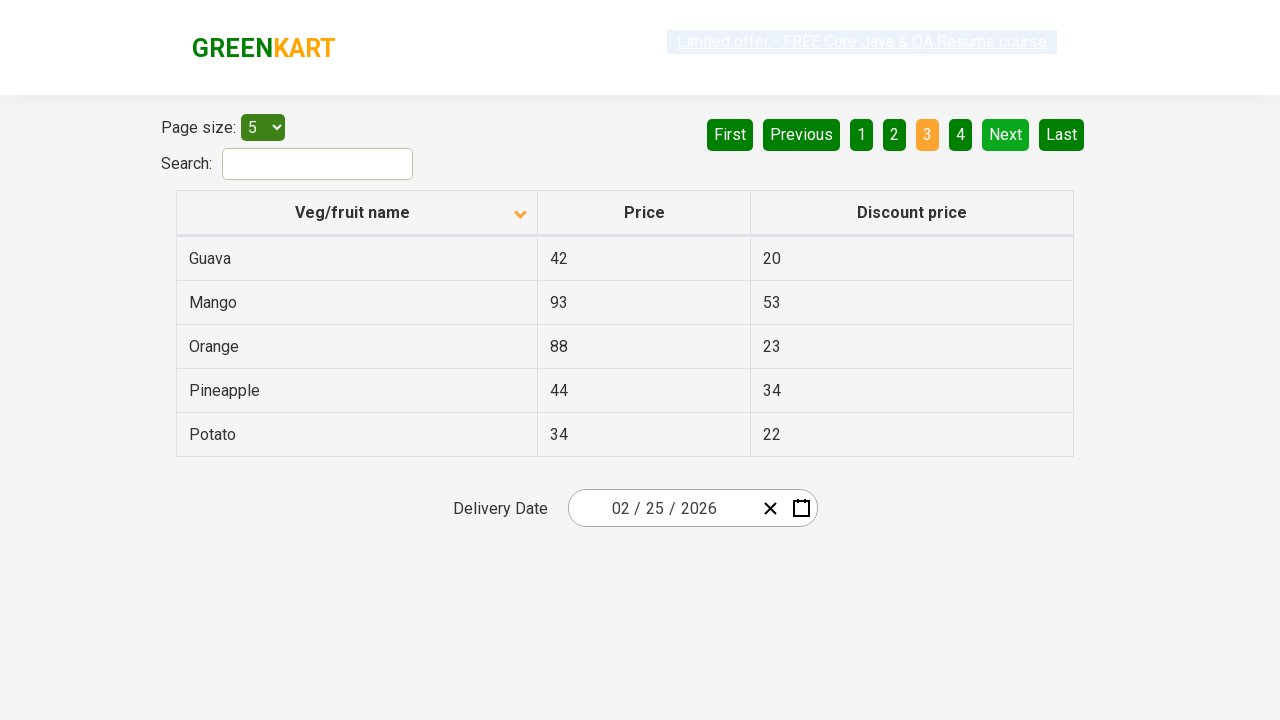

Retrieved all product names from first column
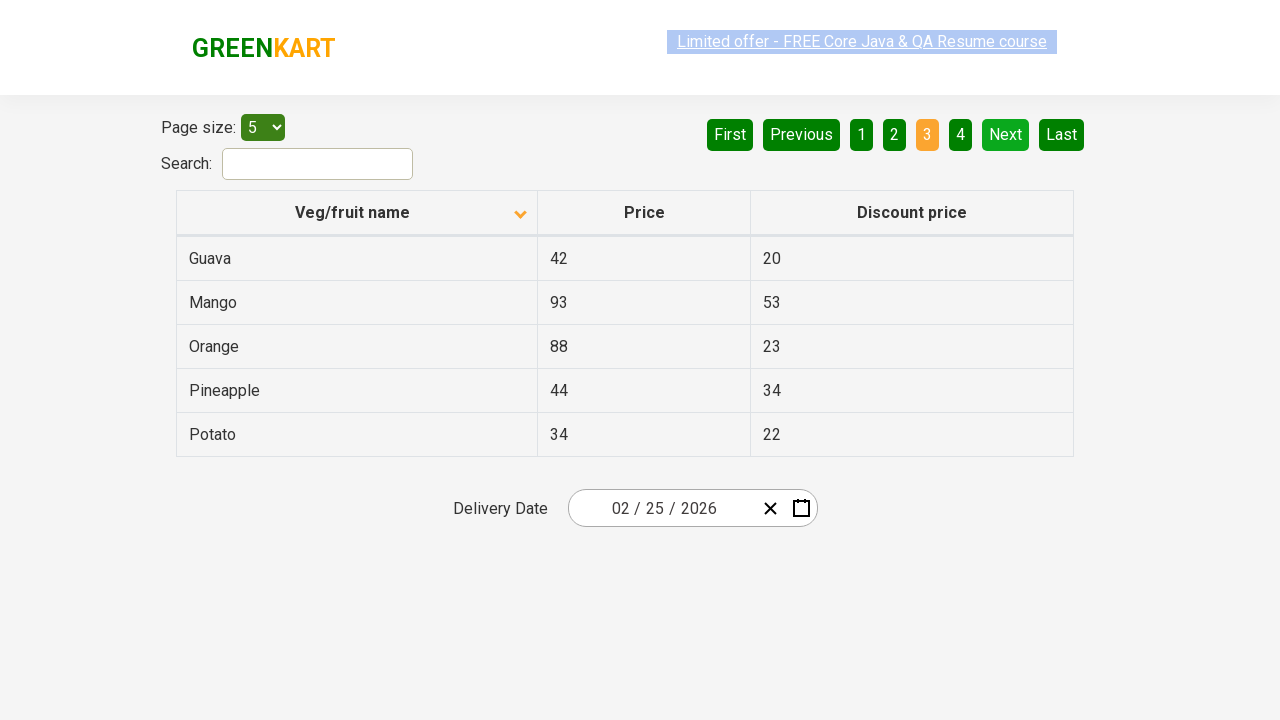

Clicked 'Next' button to load next page of products at (1006, 134) on [aria-label='Next']
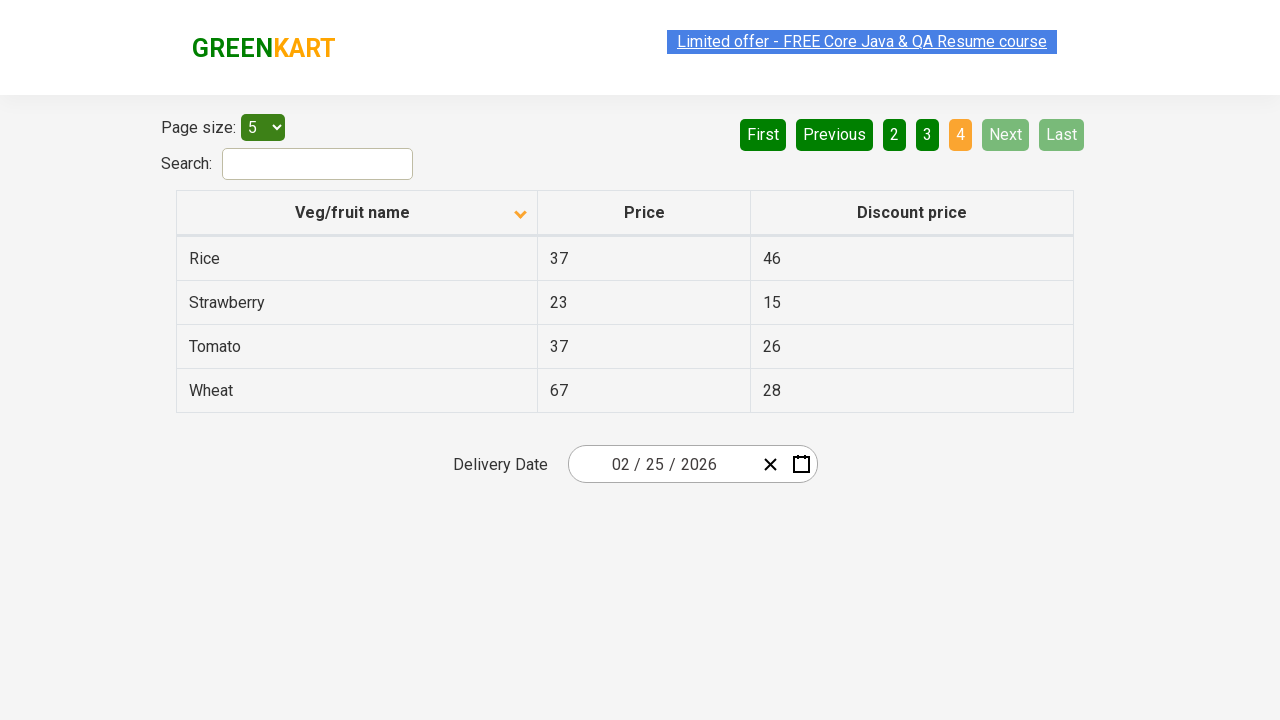

Waited for page to update after pagination
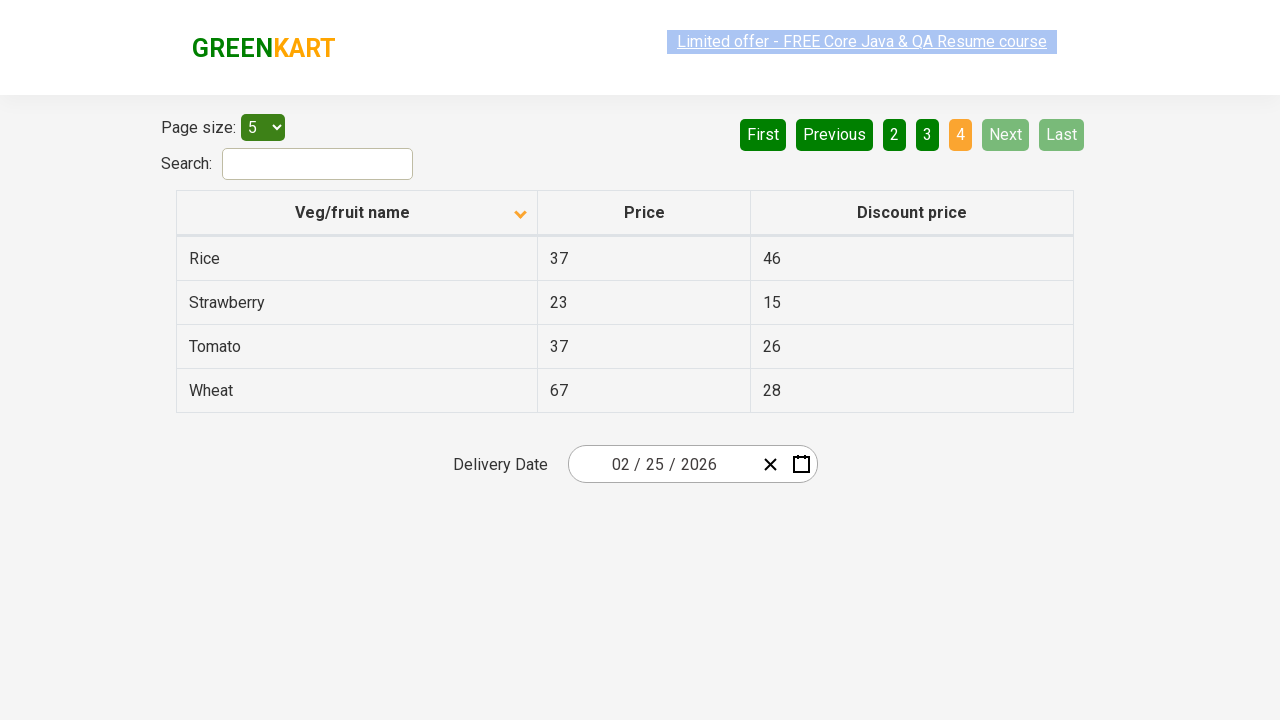

Retrieved all product names from first column
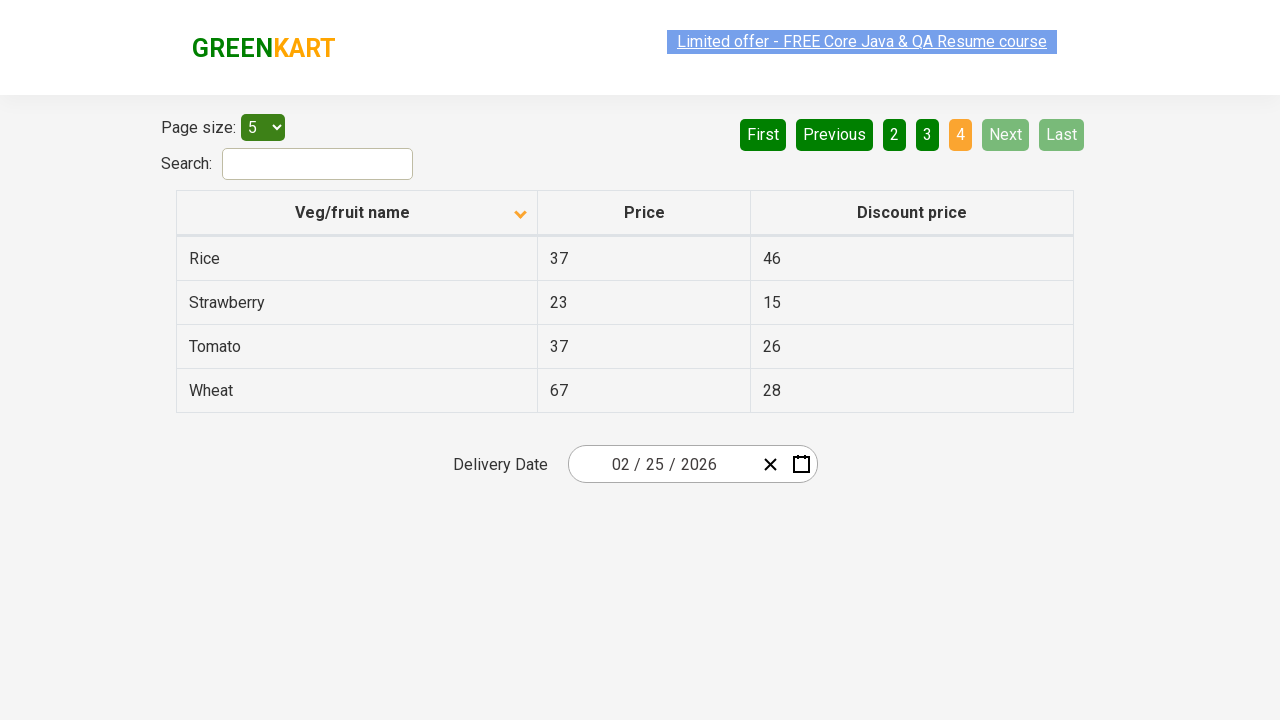

Found 'Rice' in product table with price: 37
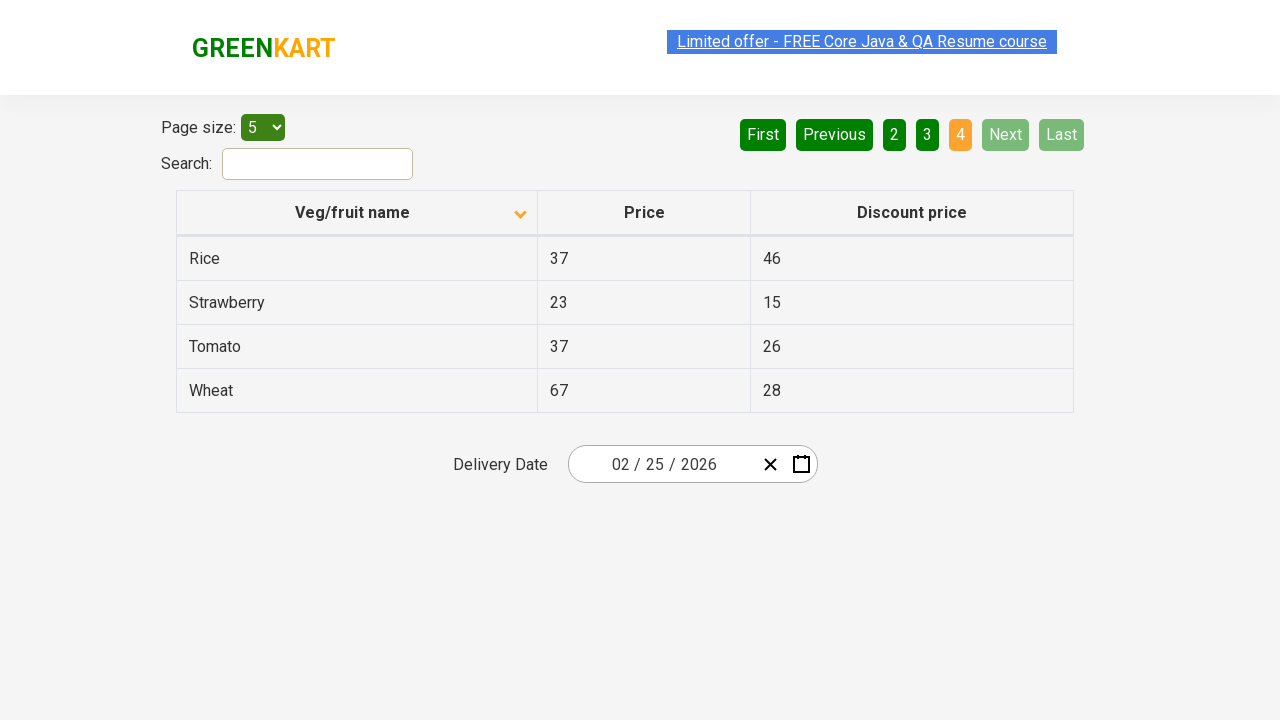

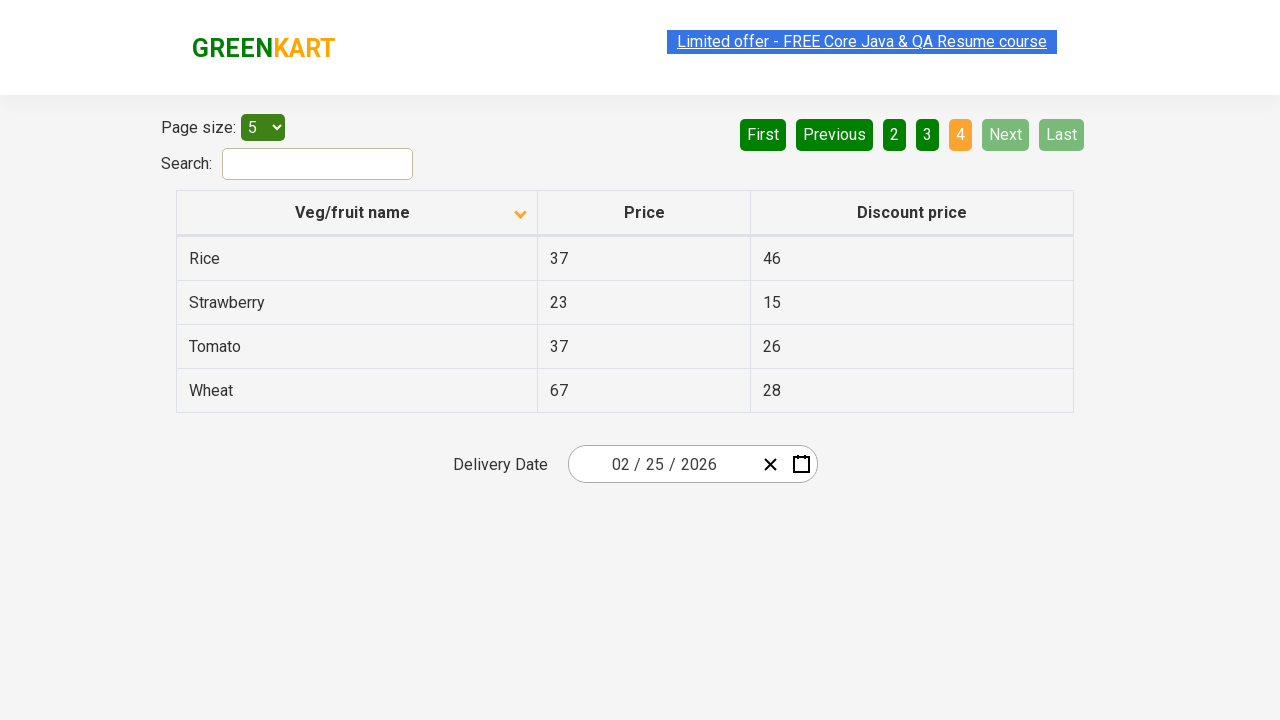